Tests navigation functionality by clicking on a navigation button and verifying the page title on the destination page

Starting URL: https://bonigarcia.dev/selenium-webdriver-java/

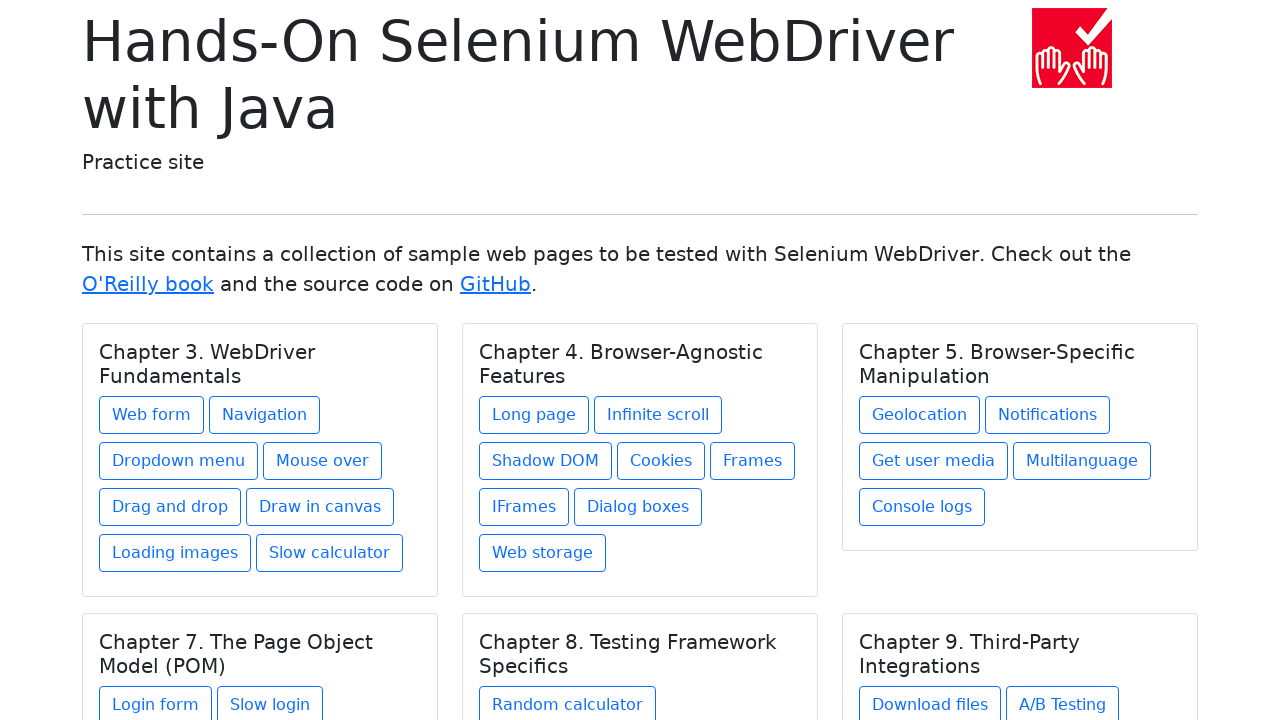

Clicked navigation button to navigate to destination page at (264, 415) on .btn[href='navigation1.html']
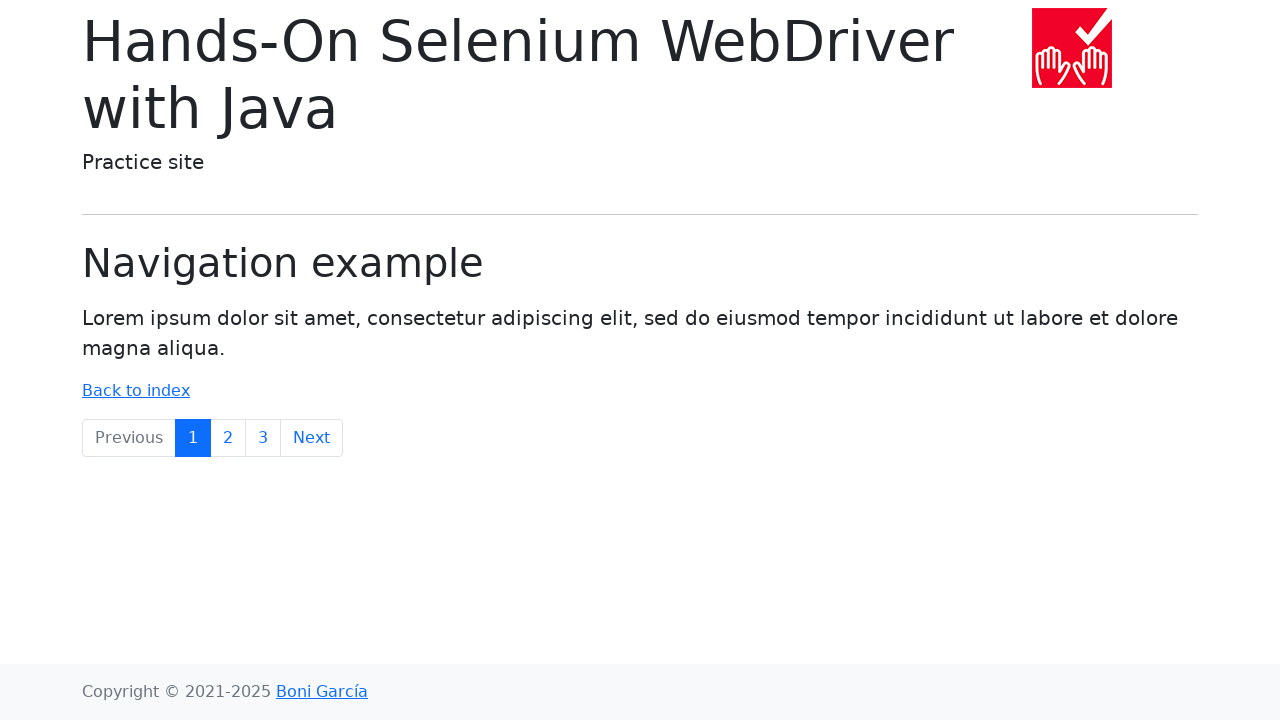

Page title element loaded on destination page
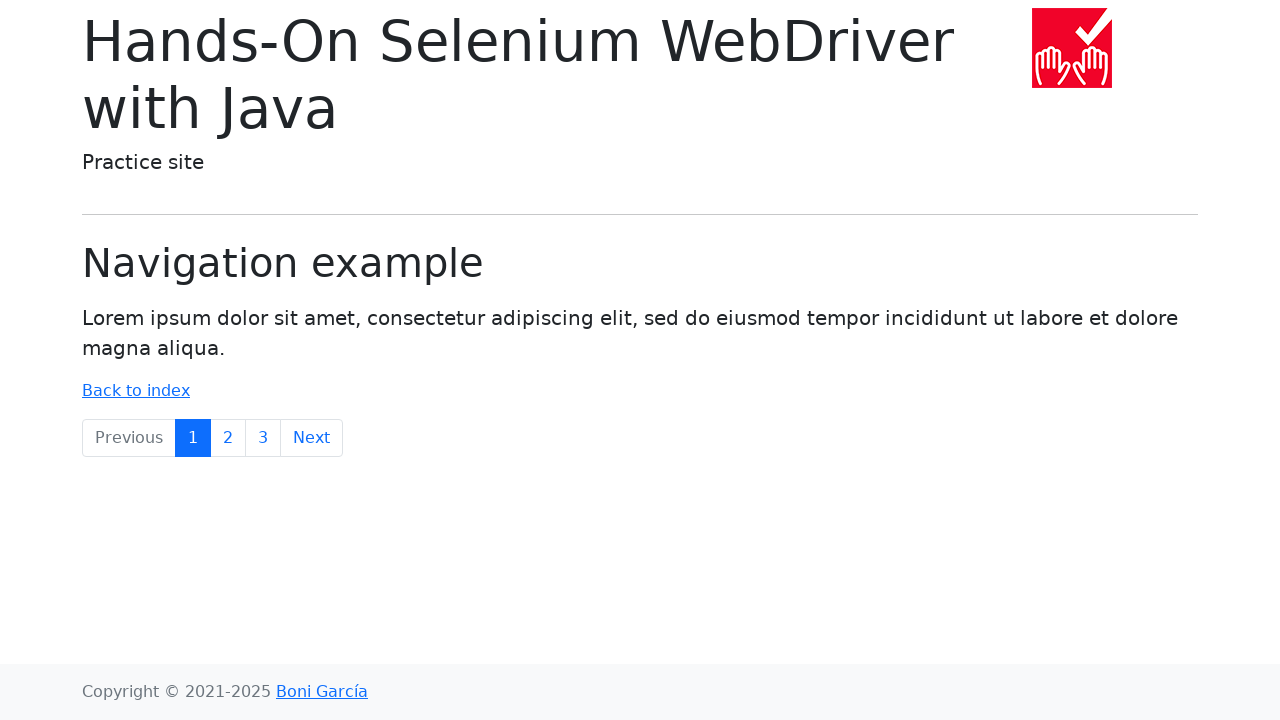

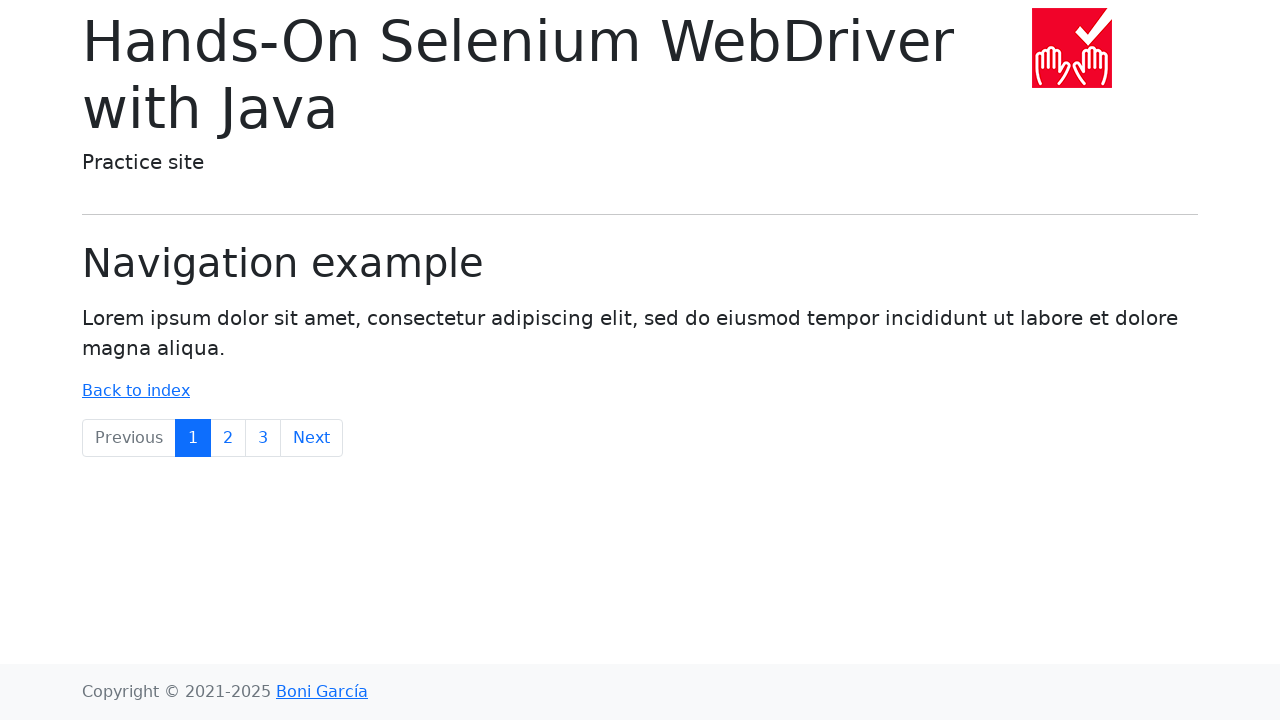